Tests dynamic dropdown functionality by selecting origin city (Bangalore) and destination city (Chennai) on a flight booking practice page

Starting URL: https://rahulshettyacademy.com/dropdownsPractise/

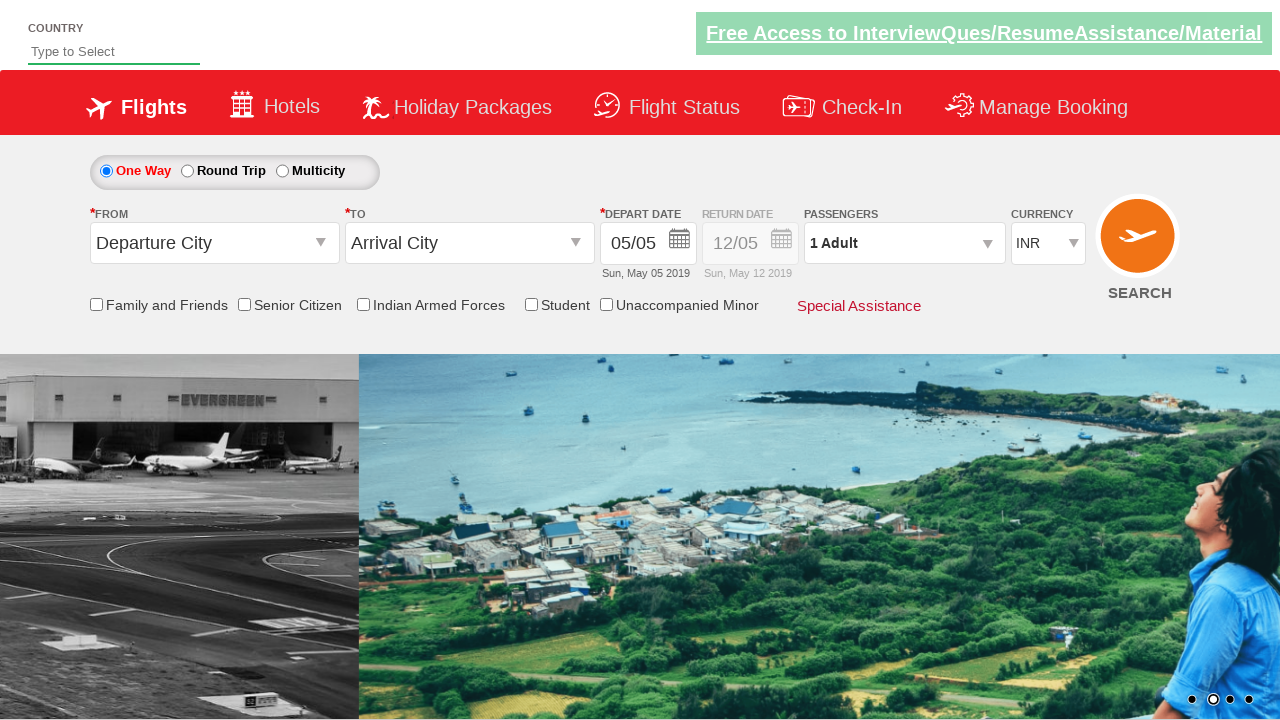

Clicked on origin station dropdown to open it at (214, 243) on #ctl00_mainContent_ddl_originStation1_CTXT
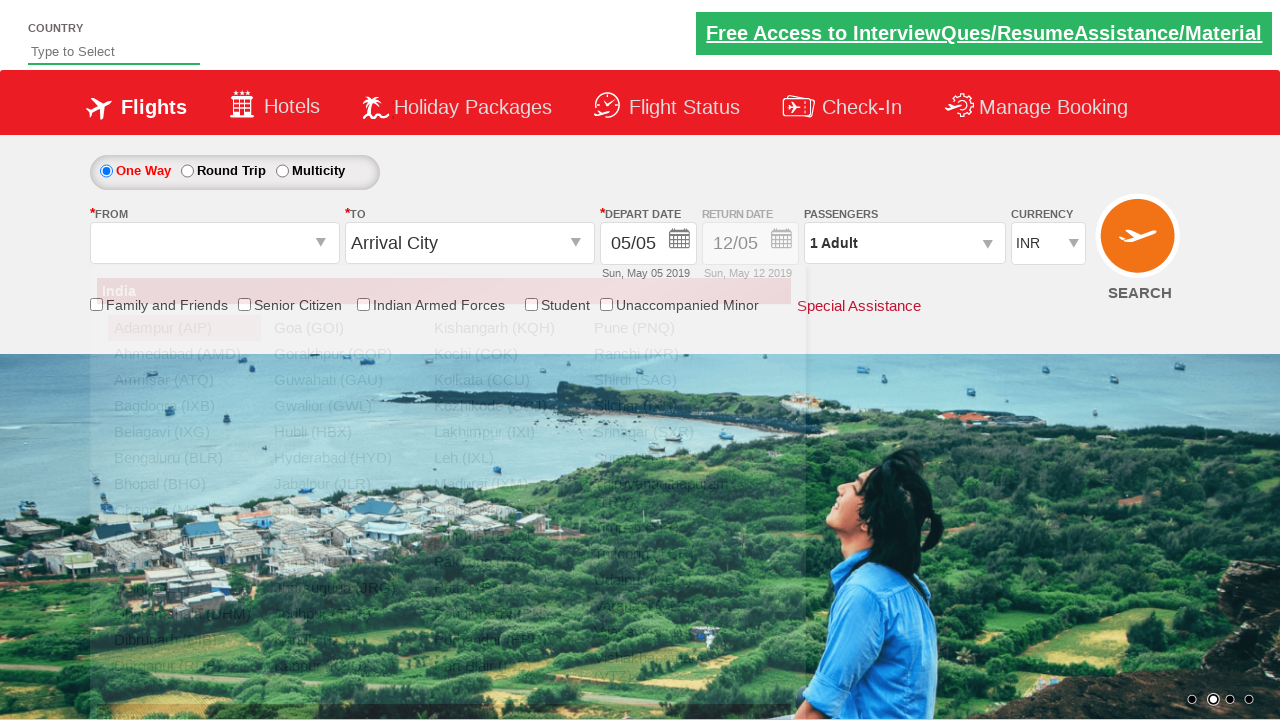

Selected Bangalore (BLR) as origin city at (184, 458) on a[value='BLR']
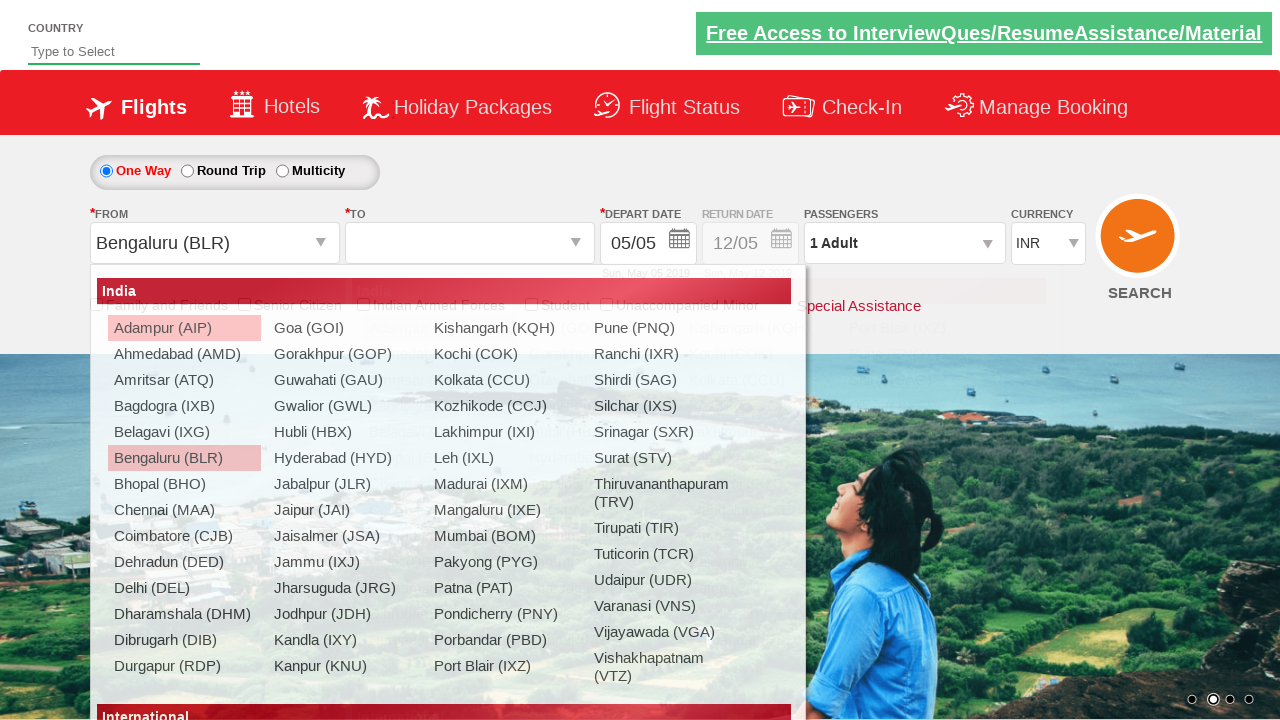

Waited for destination dropdown to be ready
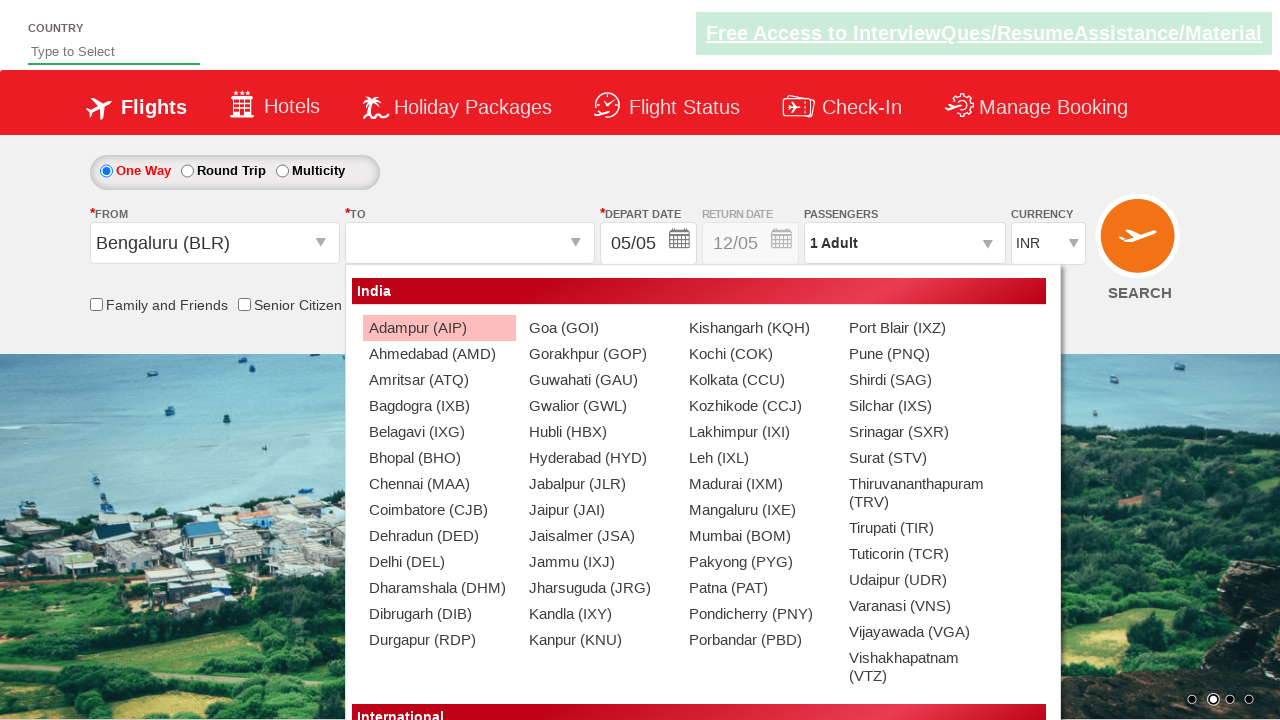

Selected Chennai (MAA) as destination city at (439, 484) on #glsctl00_mainContent_ddl_destinationStation1_CTNR a[value='MAA']
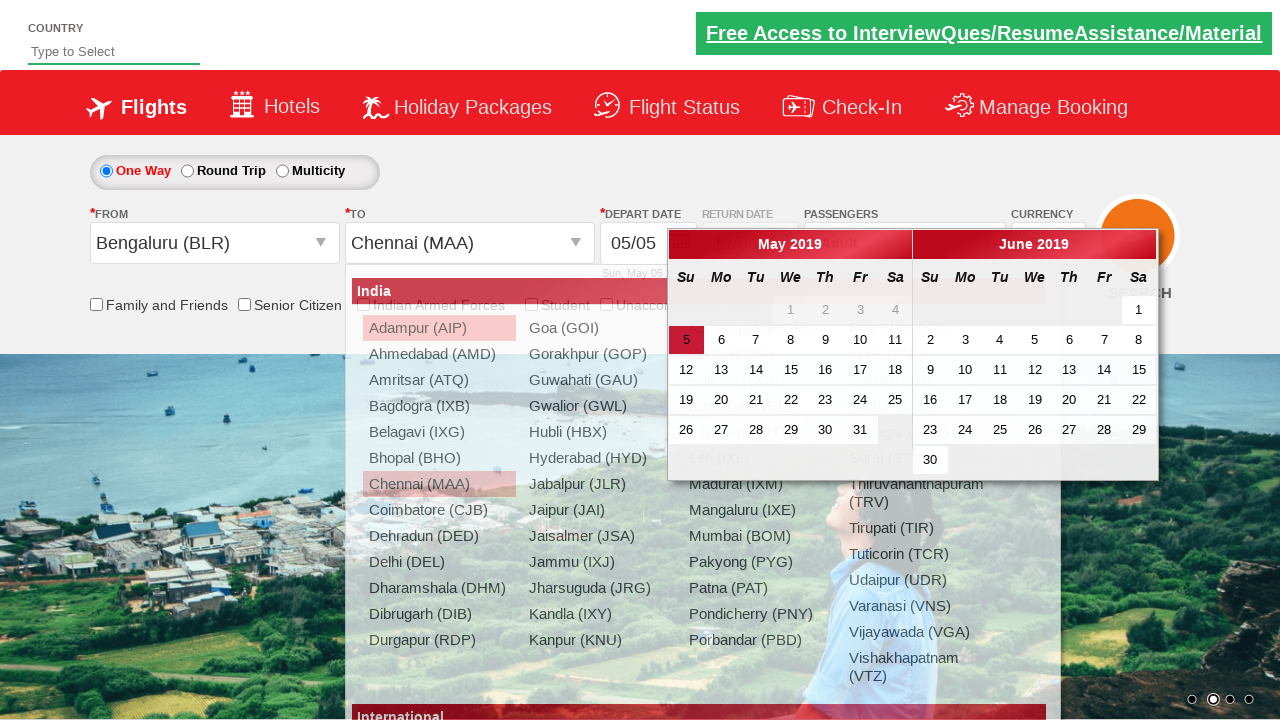

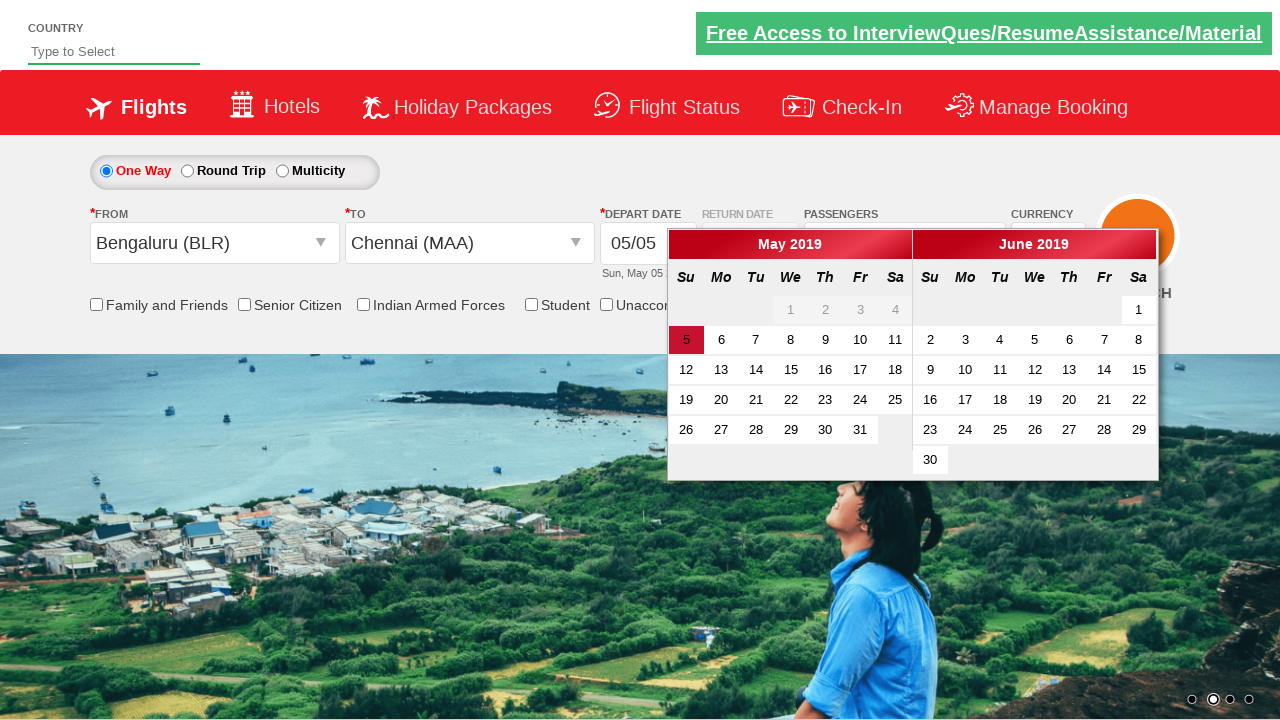